Tests an e-commerce flow by searching for products, adding specific items to cart, and proceeding through checkout

Starting URL: https://rahulshettyacademy.com/seleniumPractise/#

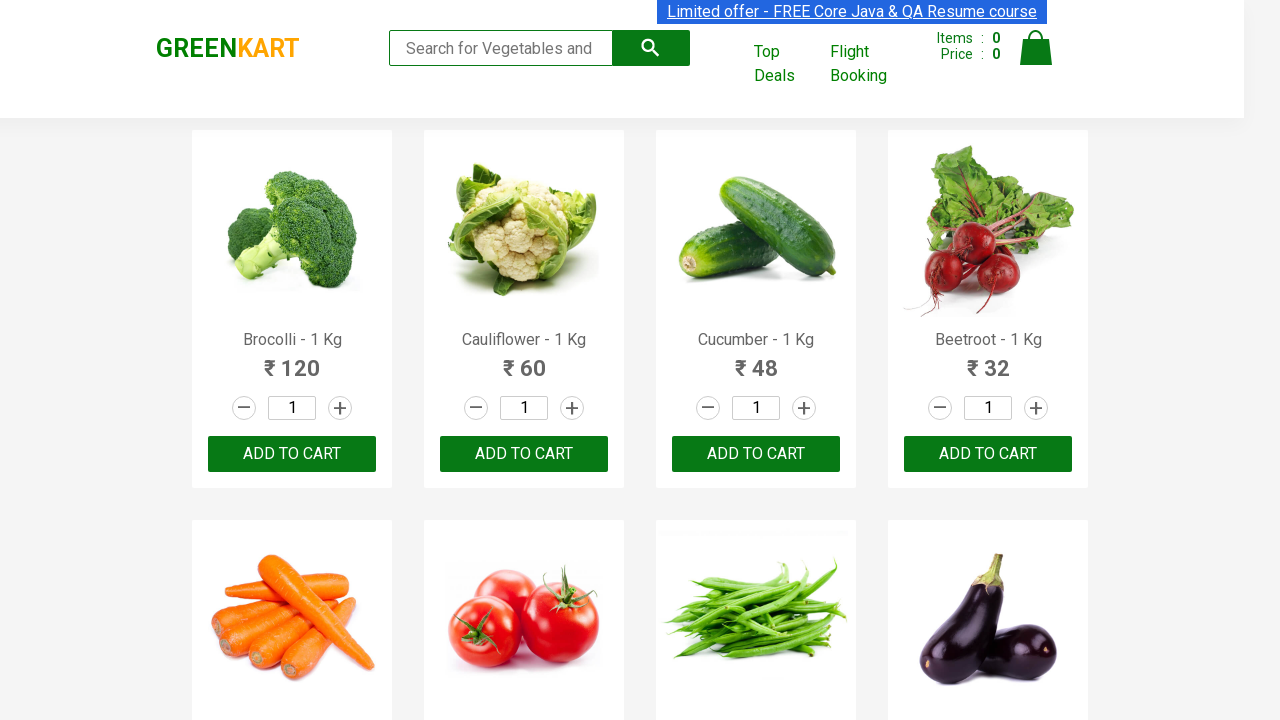

Filled search box with 'ca' on .search-keyword
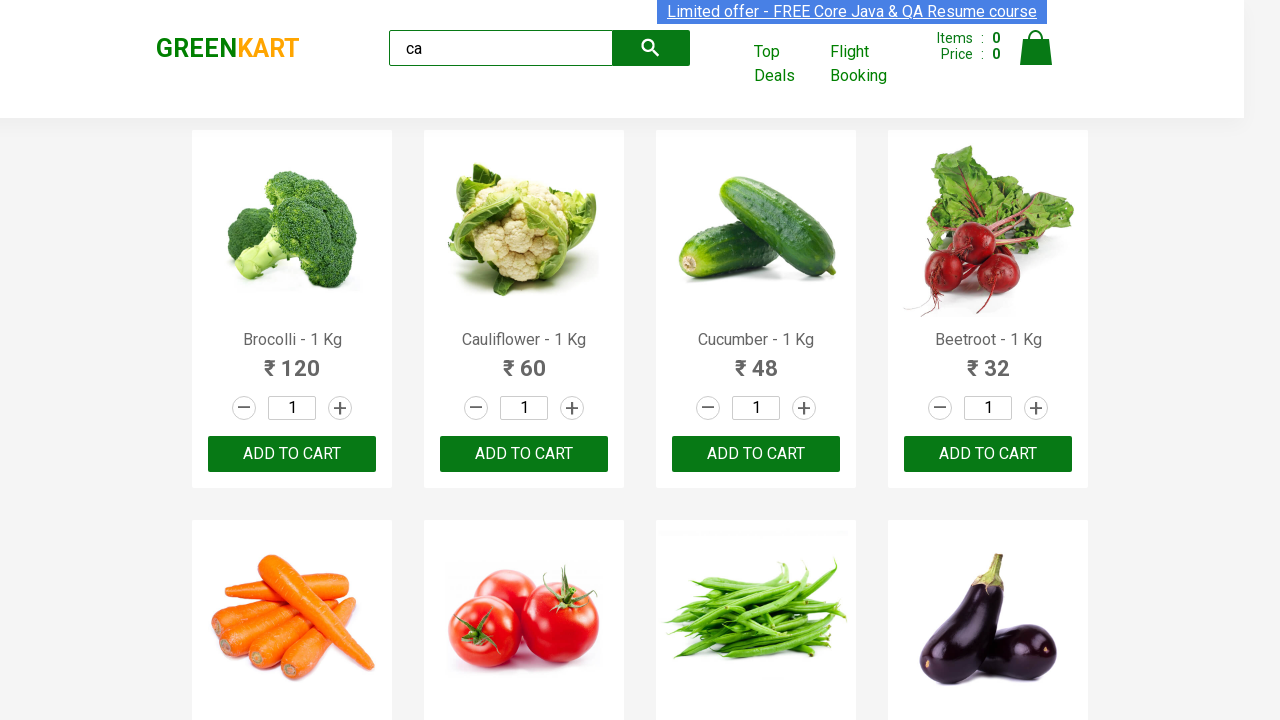

Waited 2 seconds for products to filter
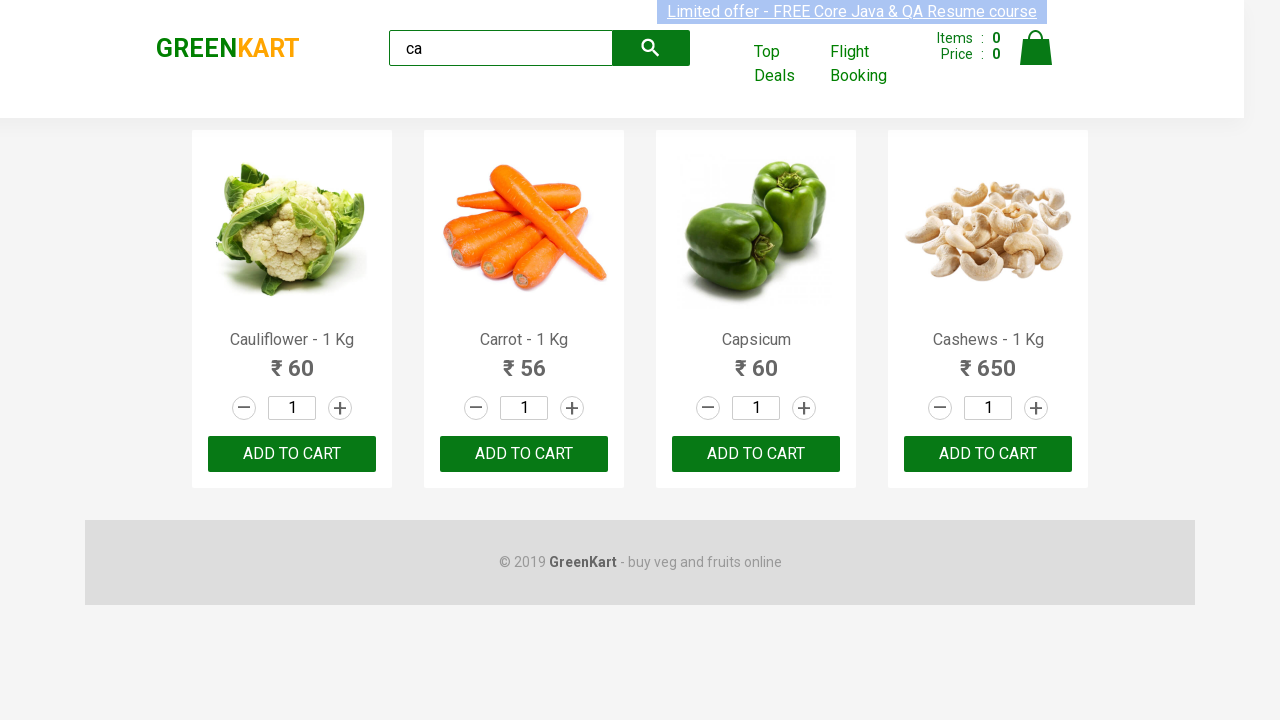

Found and clicked 'Add to Cart' button for Cashews product at (988, 454) on .products .product >> nth=3 >> div.product-action button
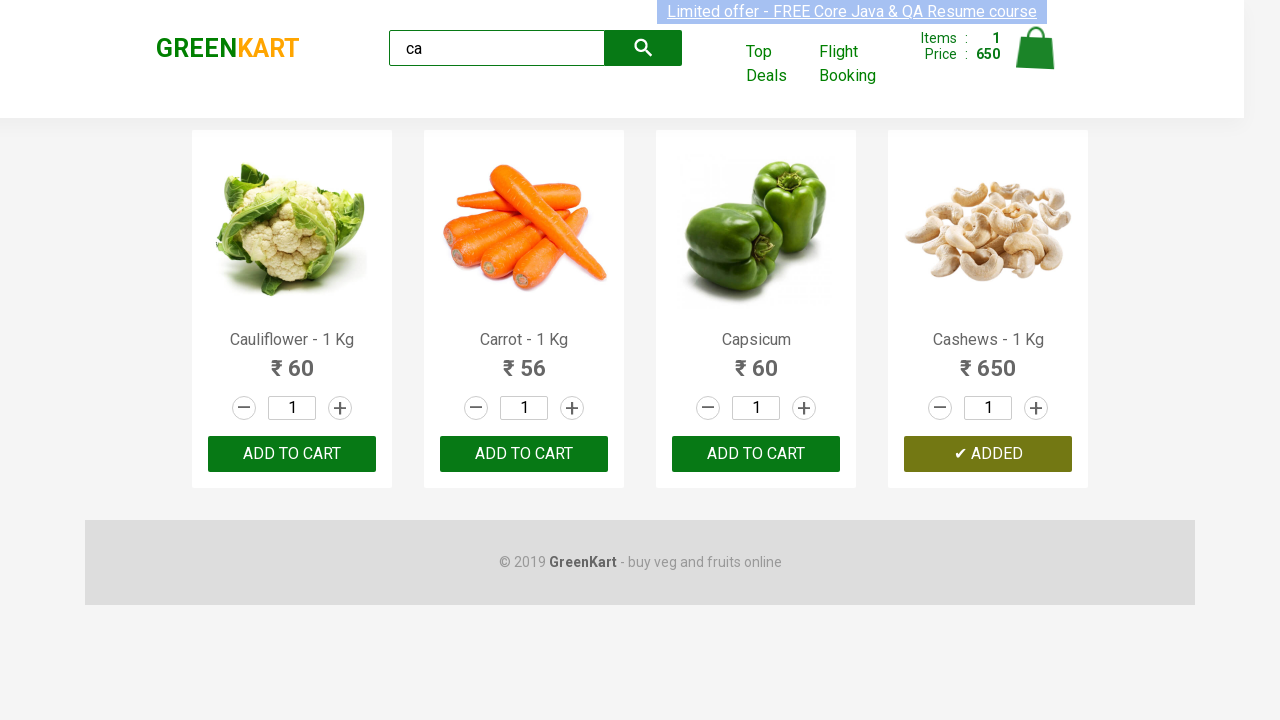

Clicked cart icon to view cart at (1036, 48) on a.cart-icon img
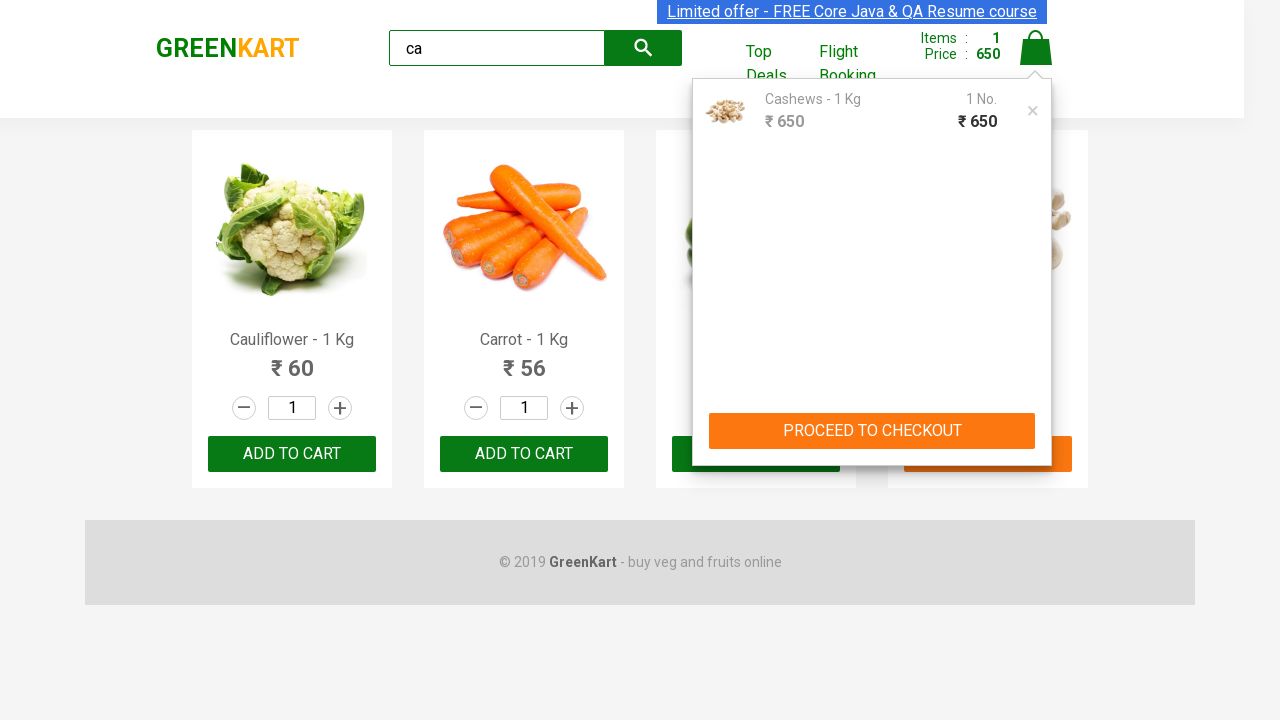

Clicked 'PROCEED TO CHECKOUT' button at (872, 431) on text=PROCEED TO CHECKOUT
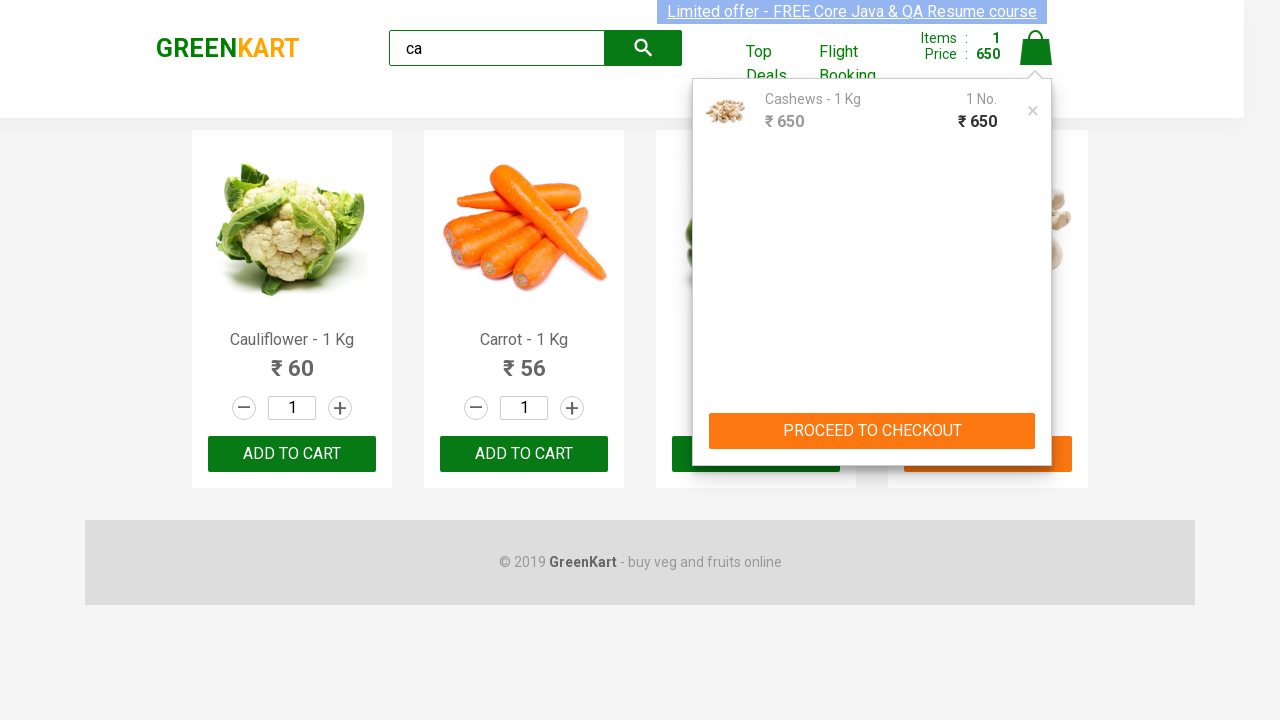

Clicked 'Place Order' button at (1036, 420) on text=Place Order
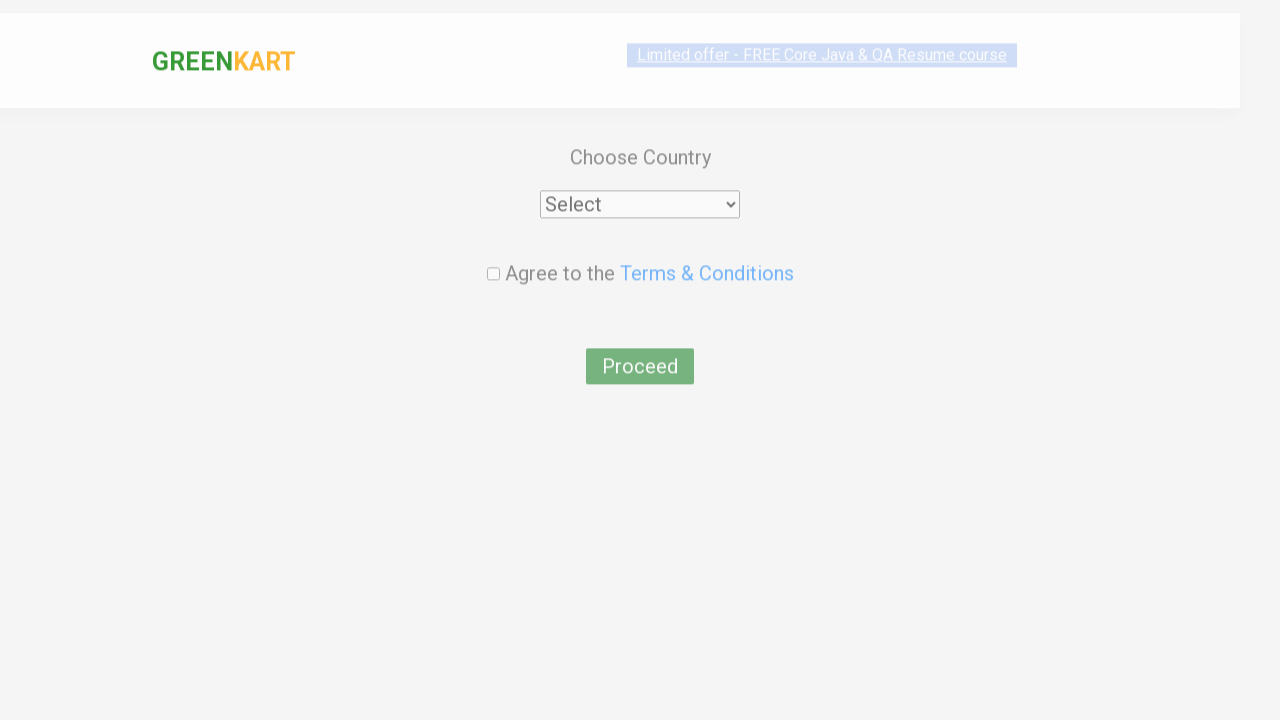

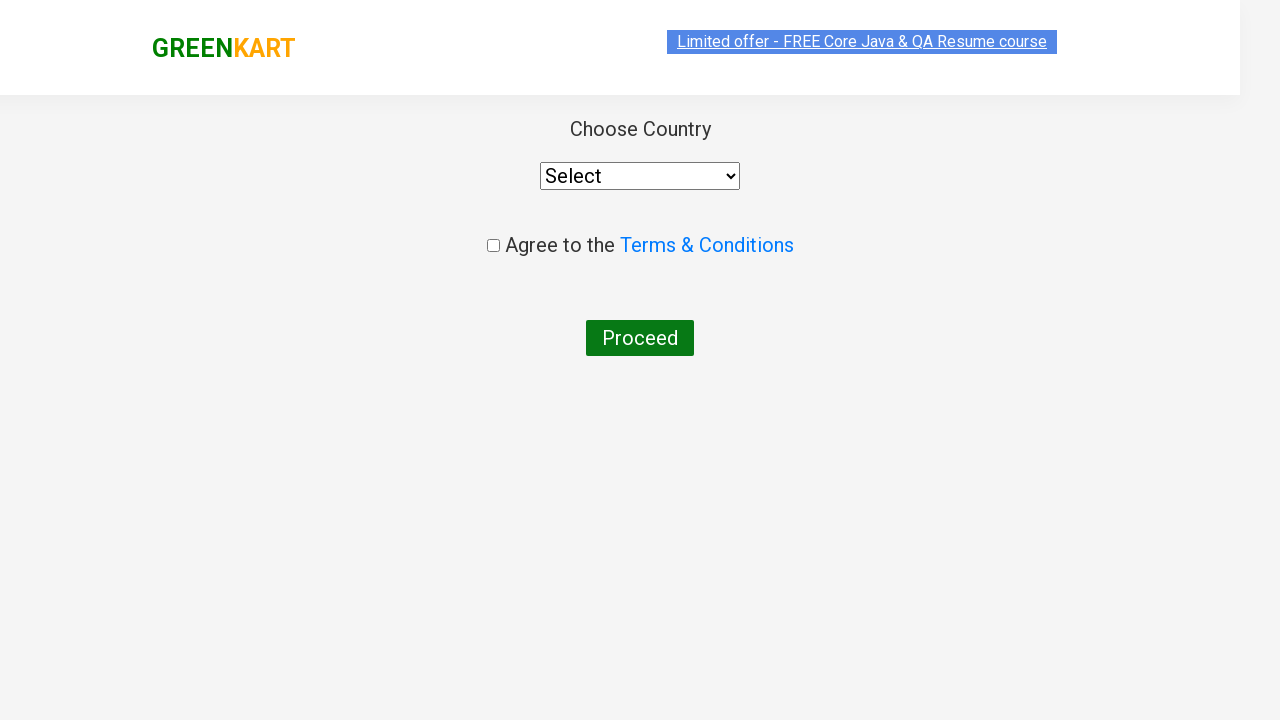